Tests alert functionality by entering a name in an input field, clicking an alert button, verifying the alert text contains the name, and accepting the alert

Starting URL: https://rahulshettyacademy.com/AutomationPractice/

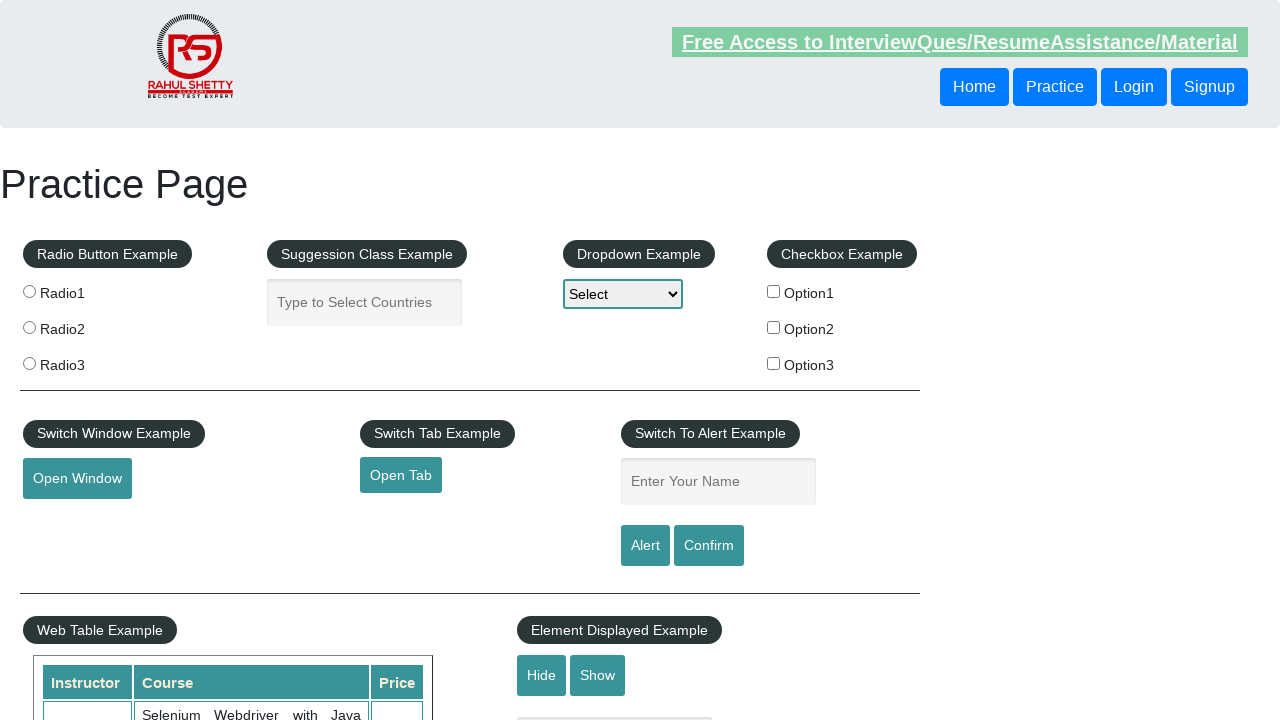

Filled name input field with 'TestUser' on #name
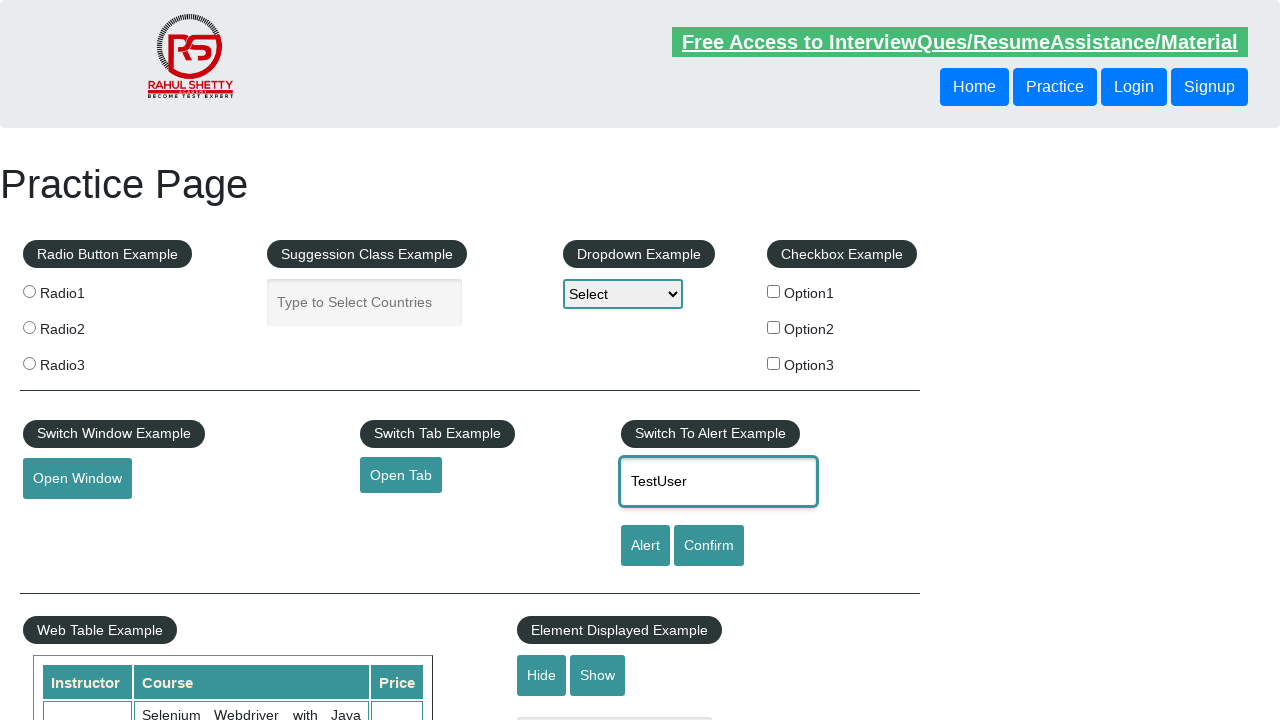

Clicked alert button to trigger dialog at (645, 546) on #alertbtn
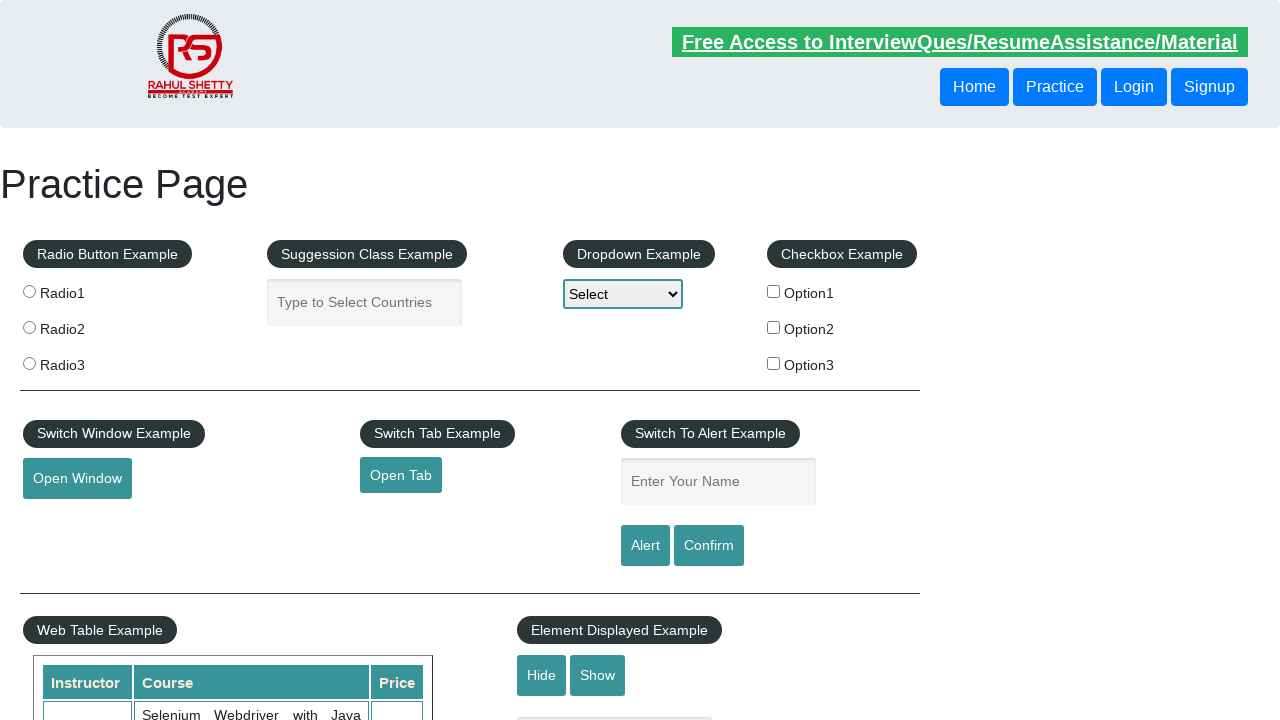

Set up dialog handler to accept alerts
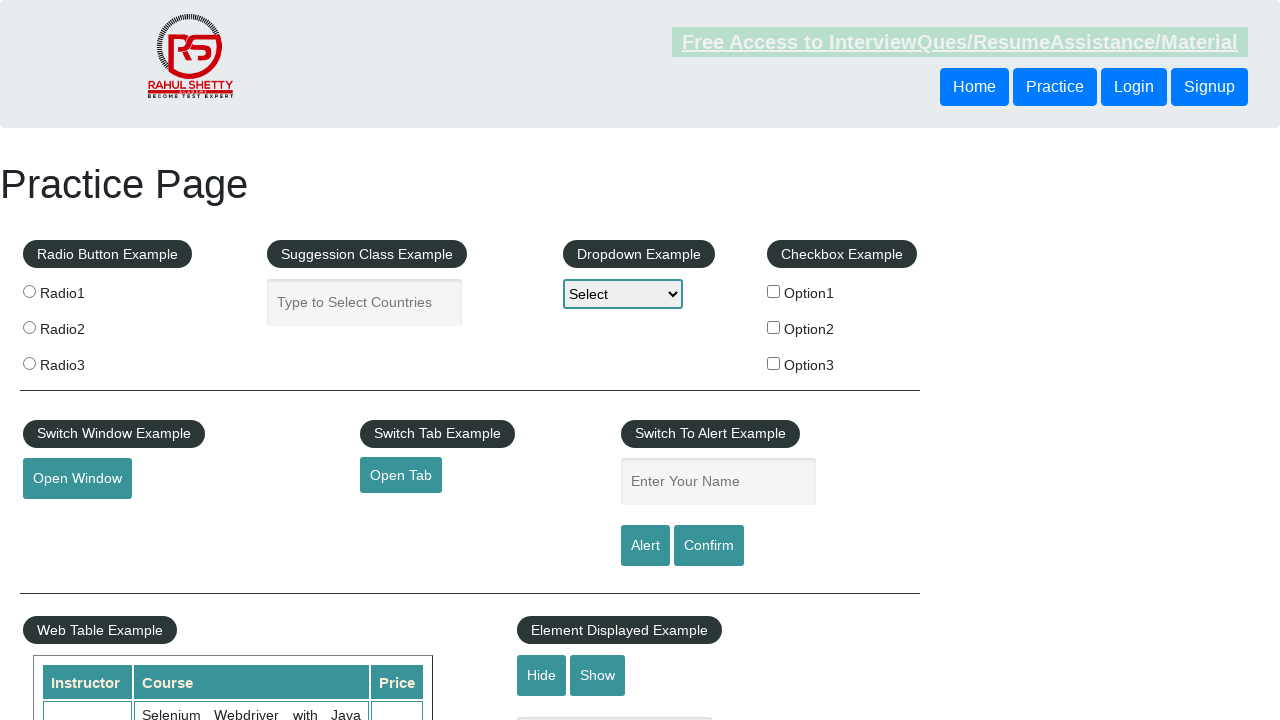

Registered dialog handler with assertion for name
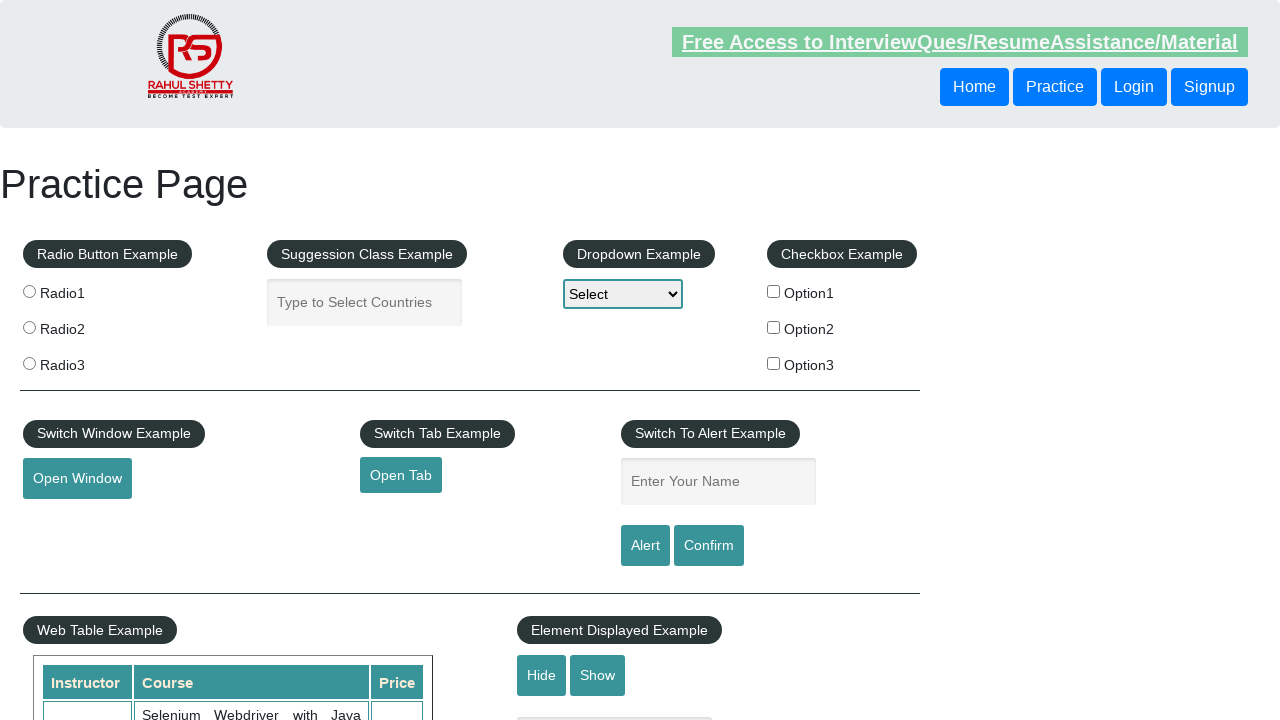

Clicked alert button to trigger dialog with handler at (645, 546) on #alertbtn
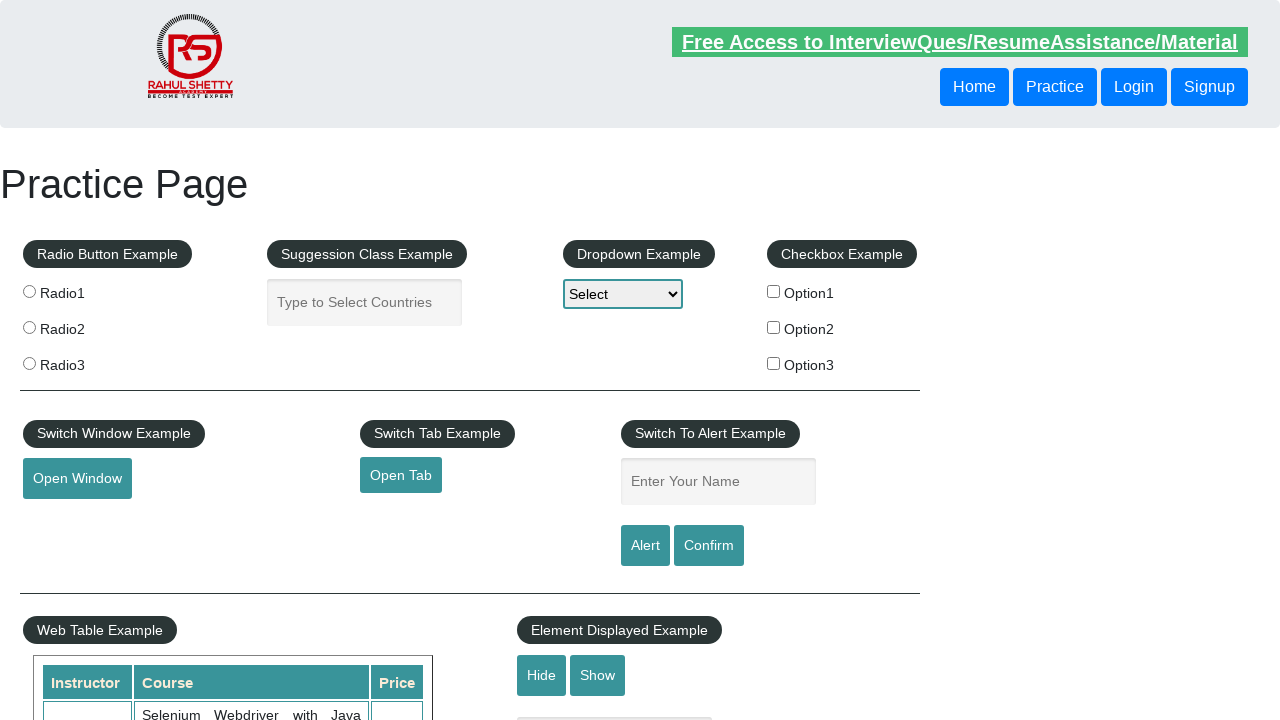

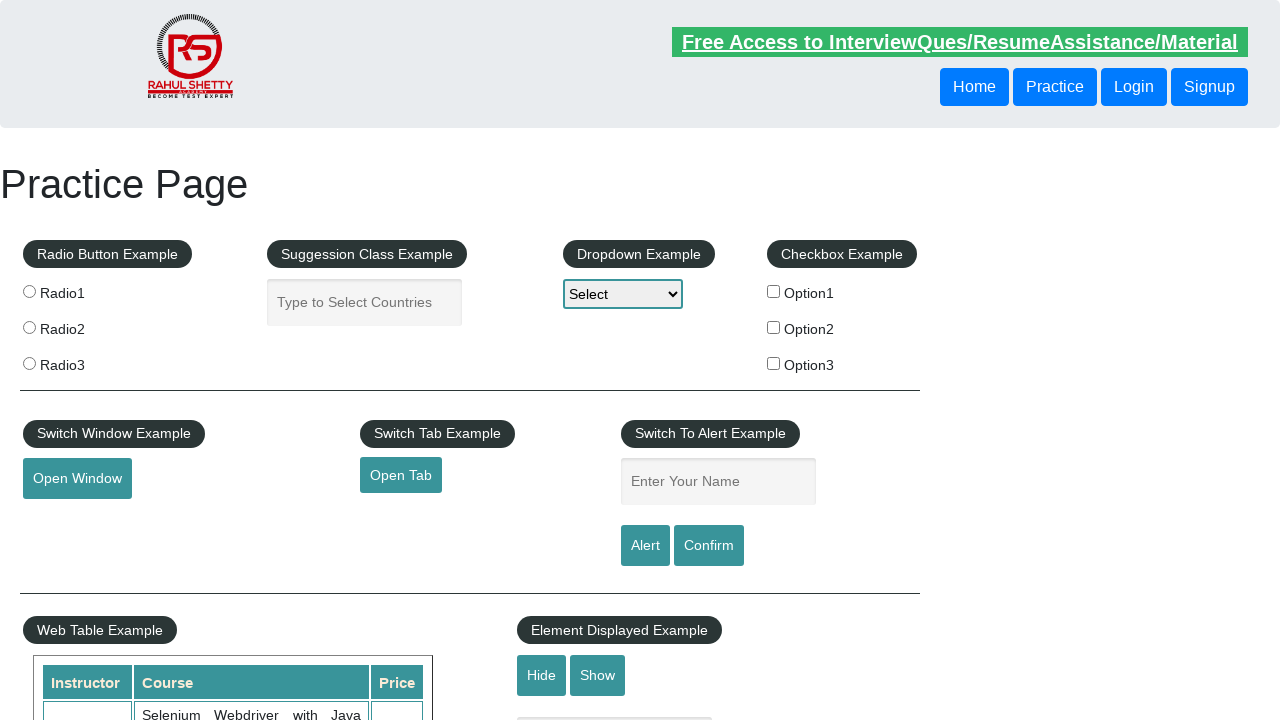